Navigates to TradingView chart pages for multiple stock symbols to verify the charts load correctly

Starting URL: https://www.tradingview.com/chart/?symbol=AAPL

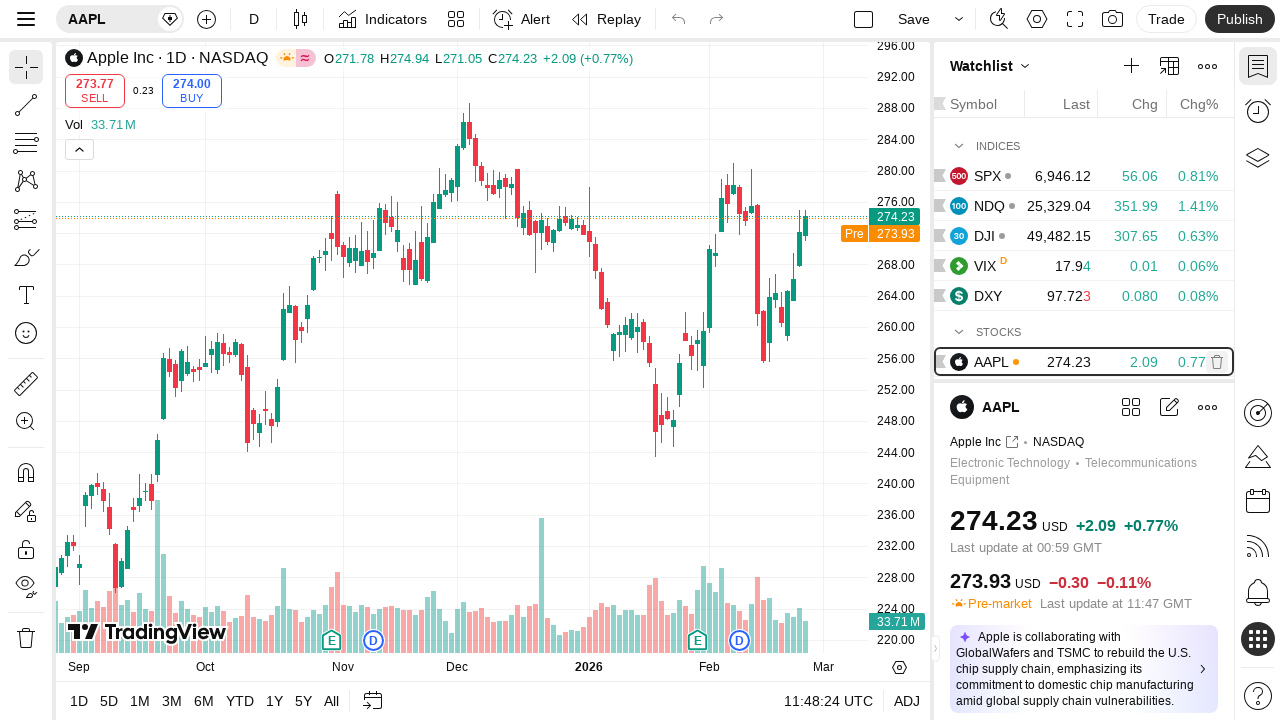

Waited 5 seconds for AAPL chart to load
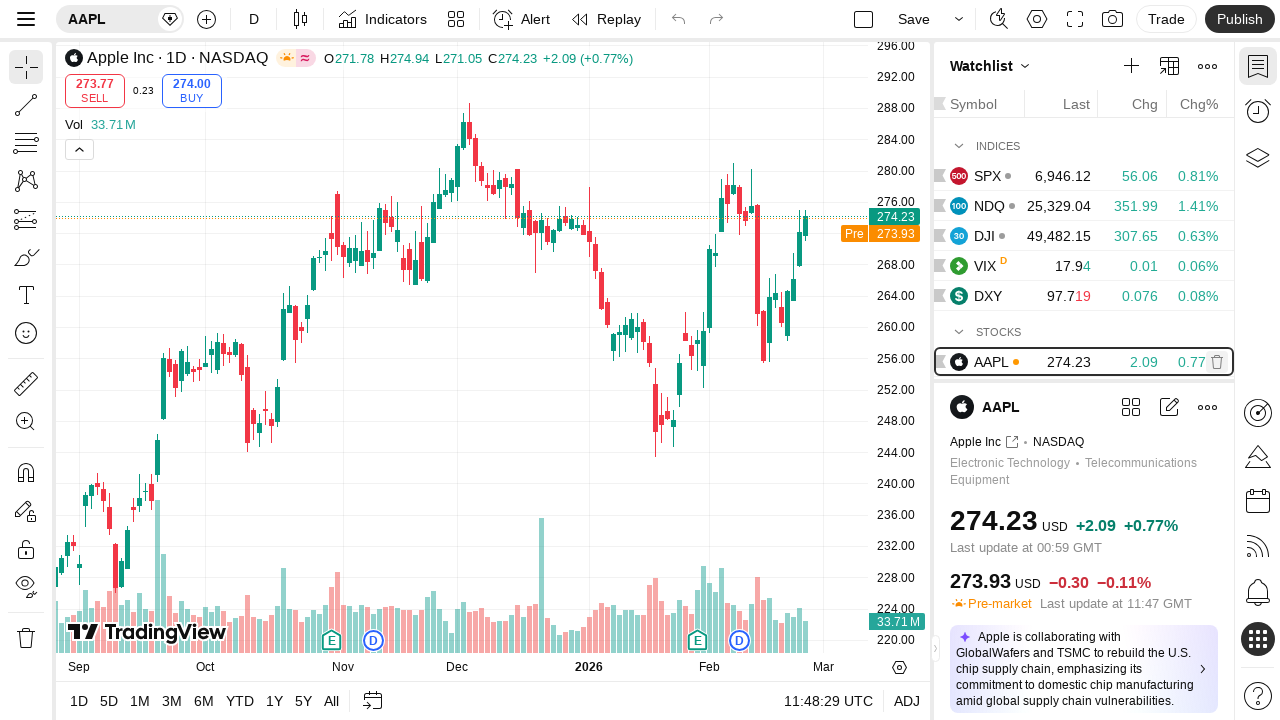

Navigated to MSFT chart page
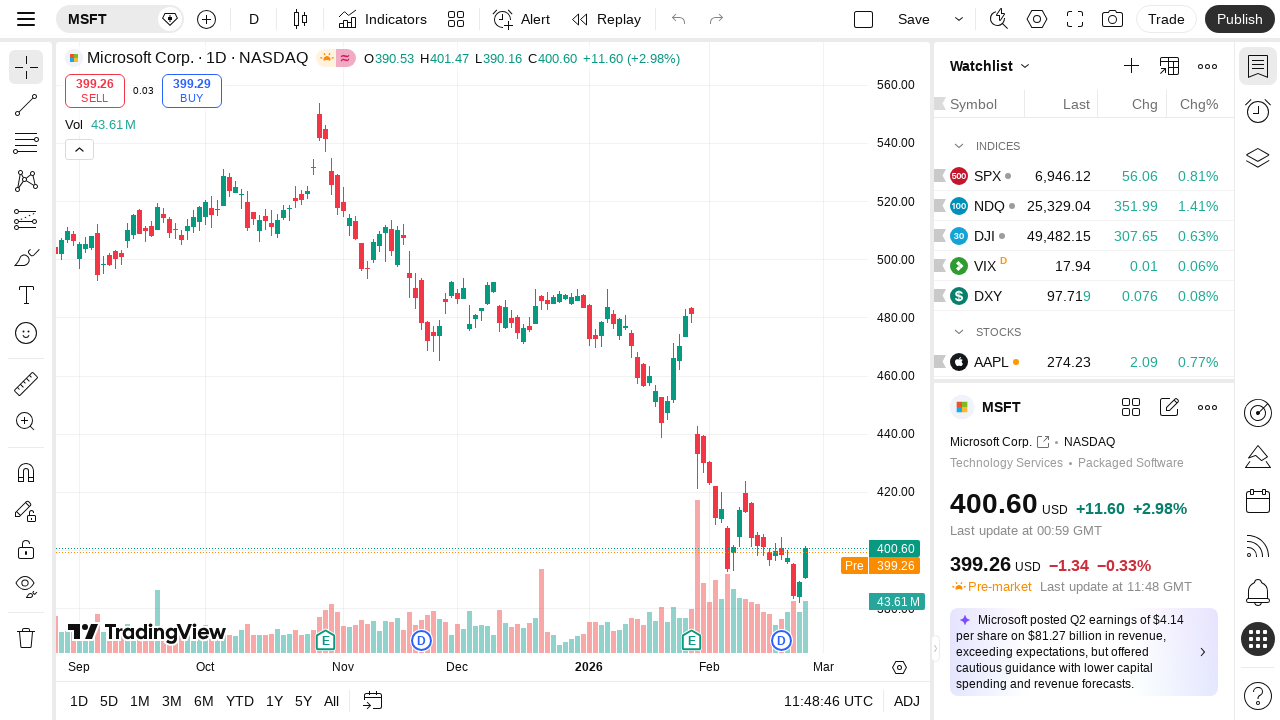

Waited 5 seconds for MSFT chart to load
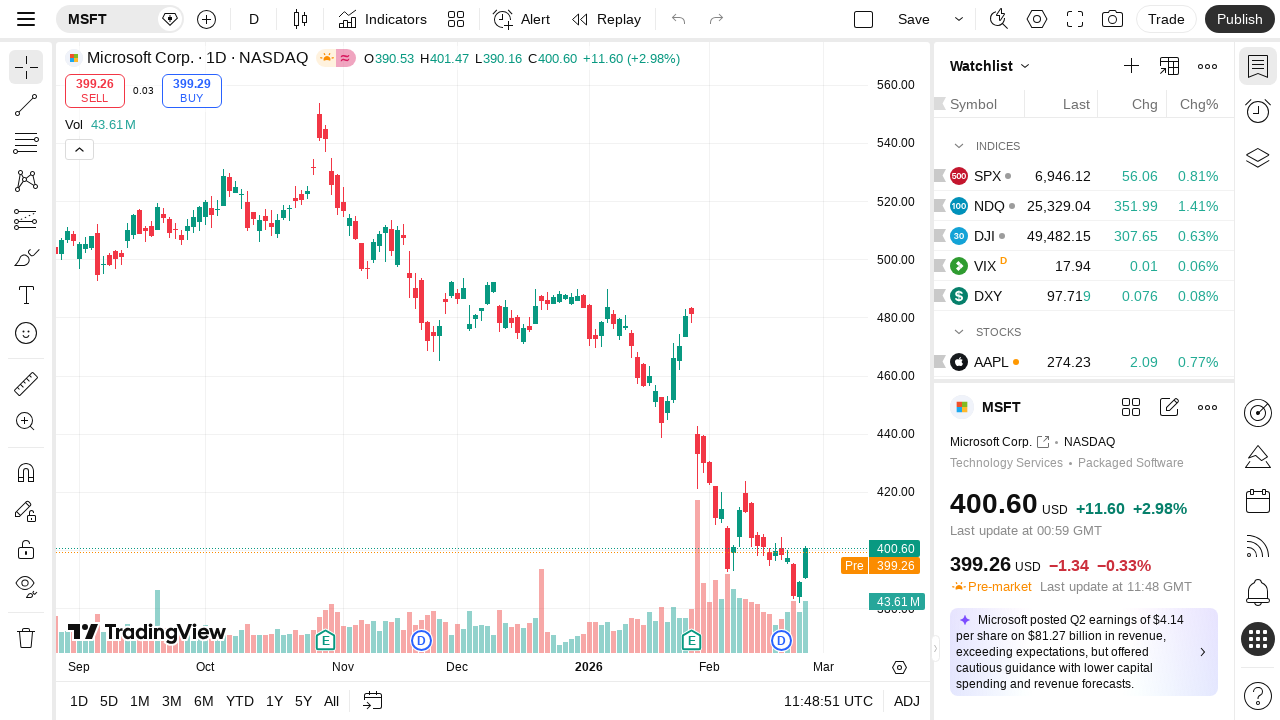

Navigated to GOOGL chart page
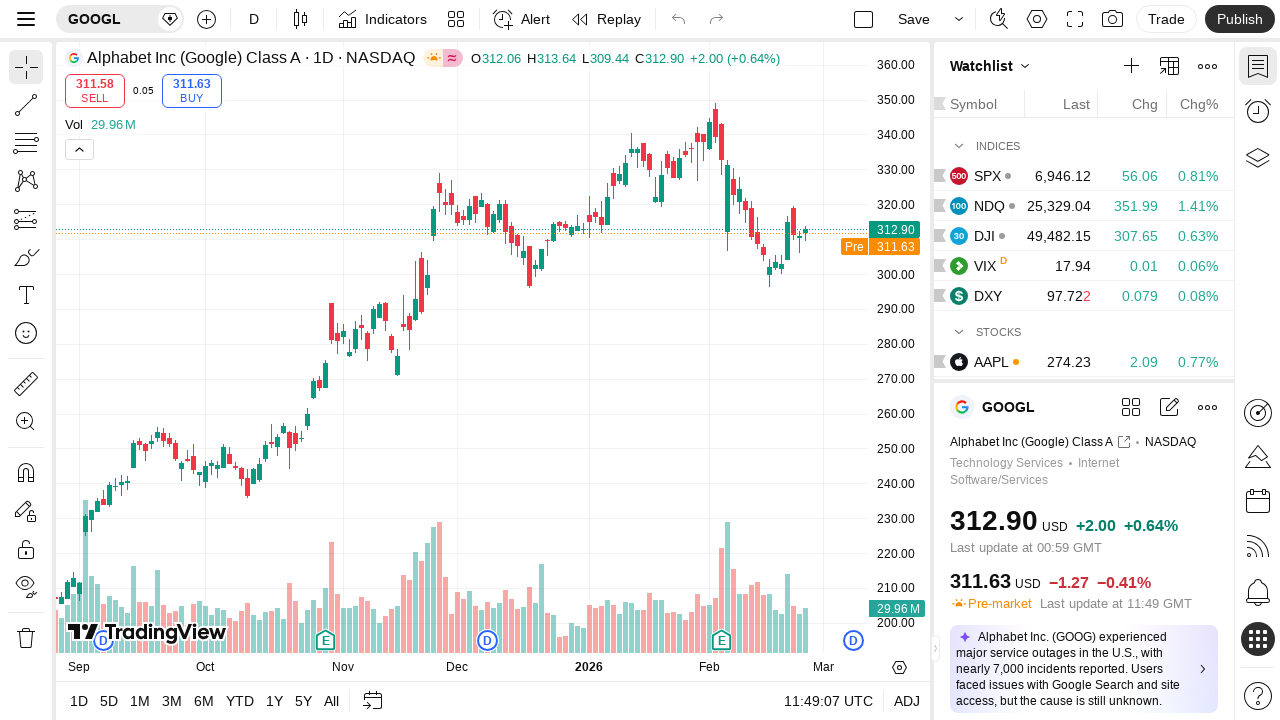

Waited 5 seconds for GOOGL chart to load
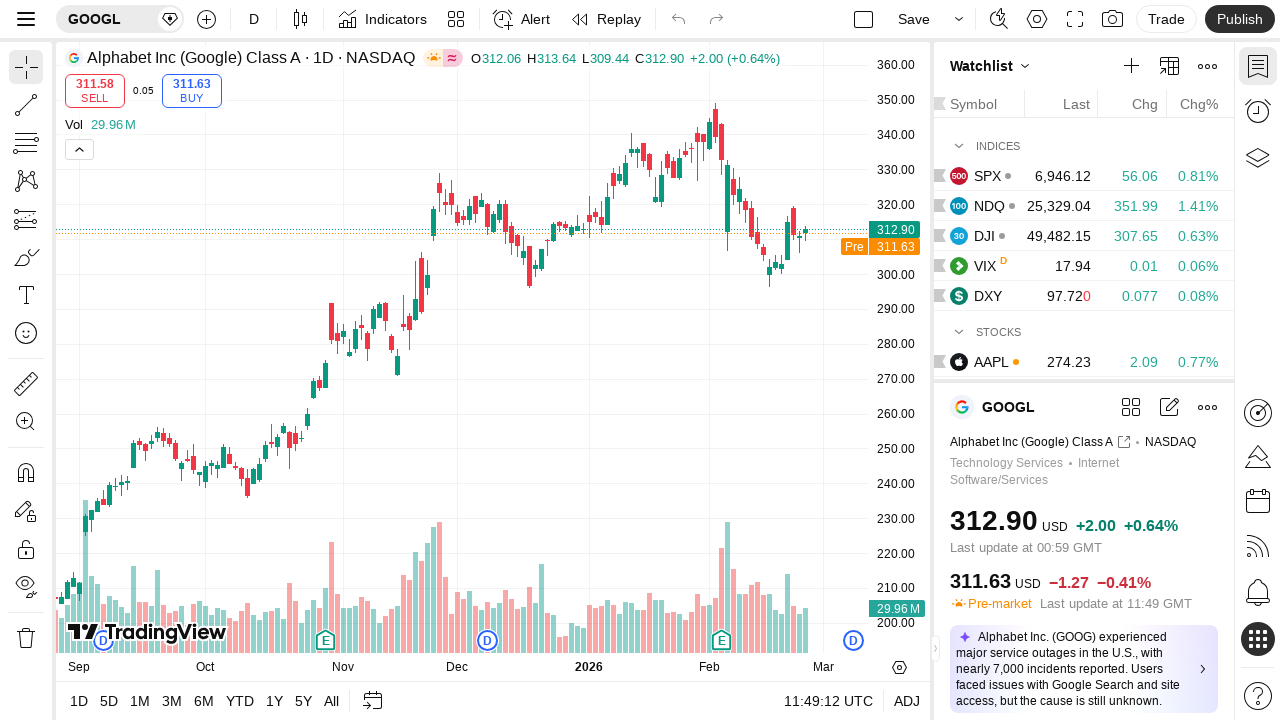

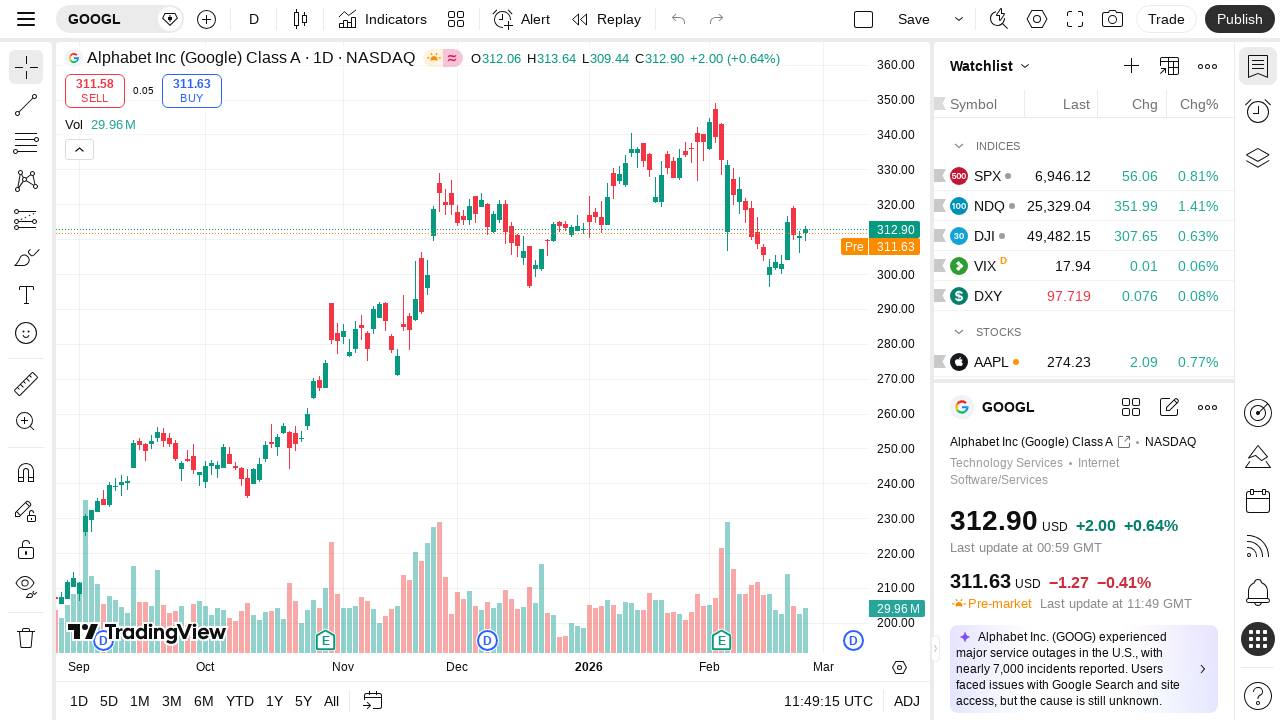